Tests single selection dropdown functionality by navigating to the dropdown section, selecting a car option (BMW) from the dropdown menu.

Starting URL: https://dd-demo-tau.vercel.app/web_elements.html

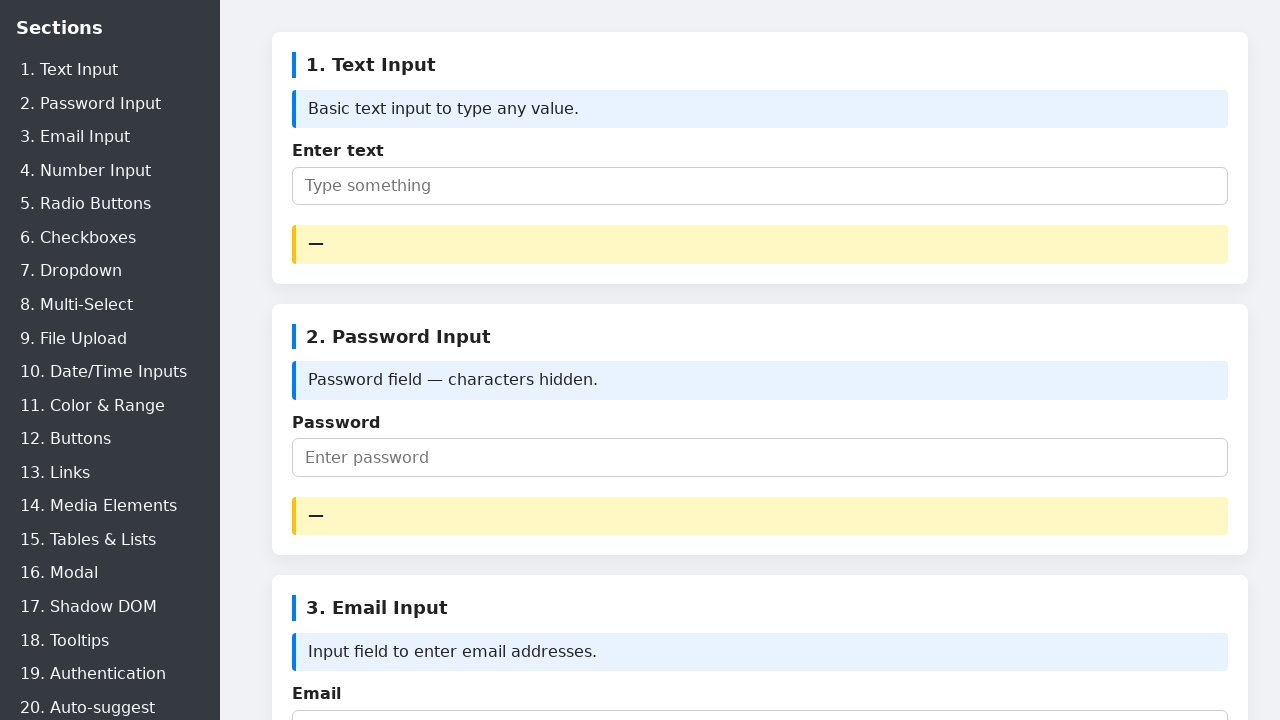

Clicked on Dropdown link to navigate to dropdown section at (71, 272) on internal:role=link[name="7. Dropdown"i]
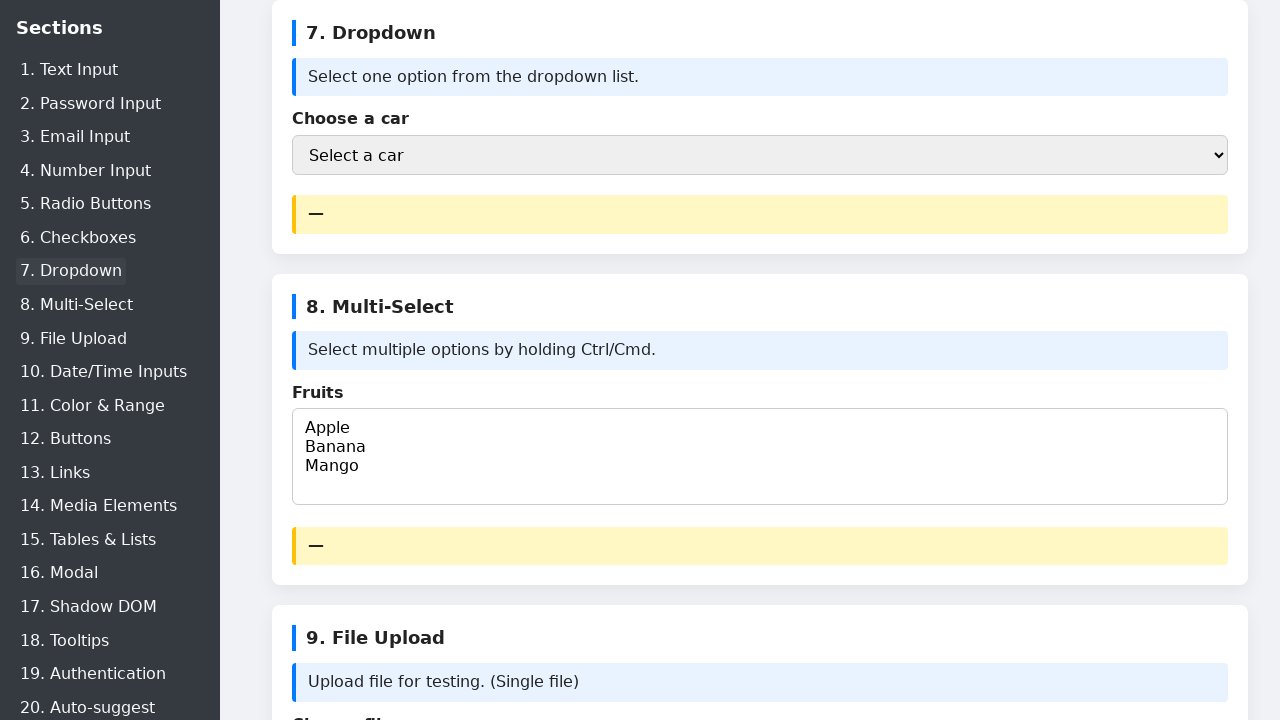

Dropdown element became visible
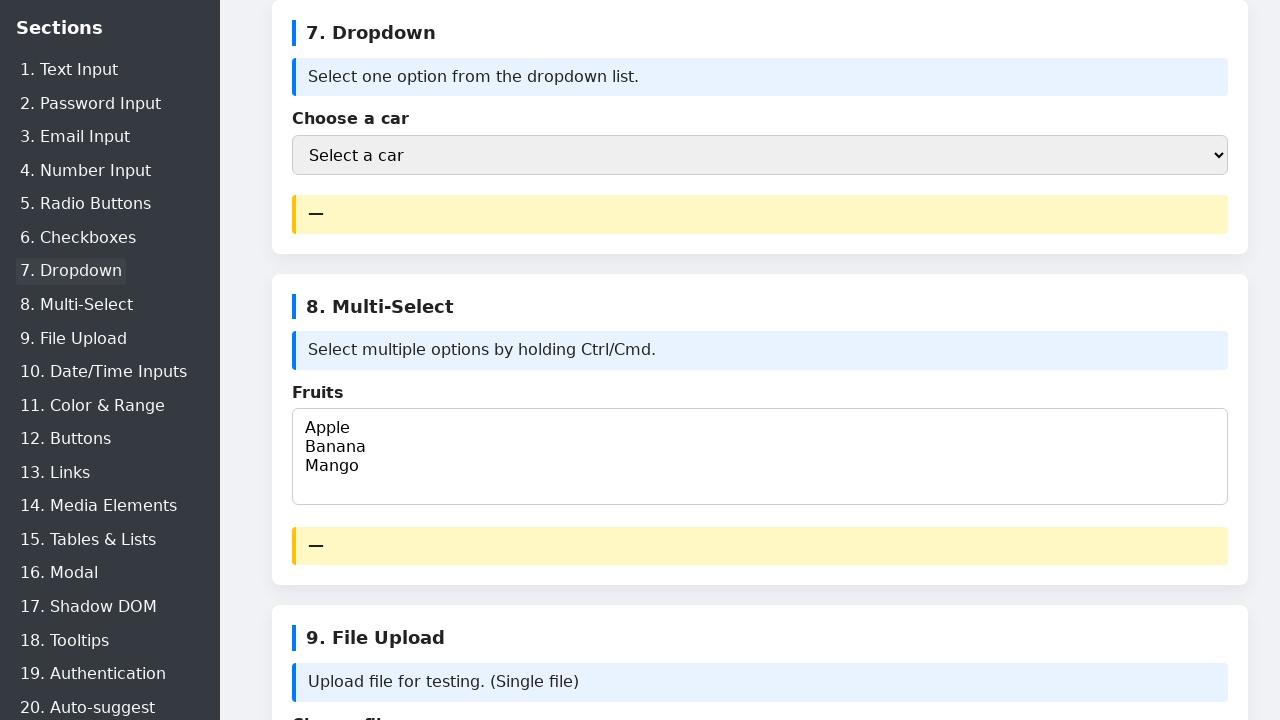

Selected BMW from the dropdown menu on internal:label="Choose a car"i
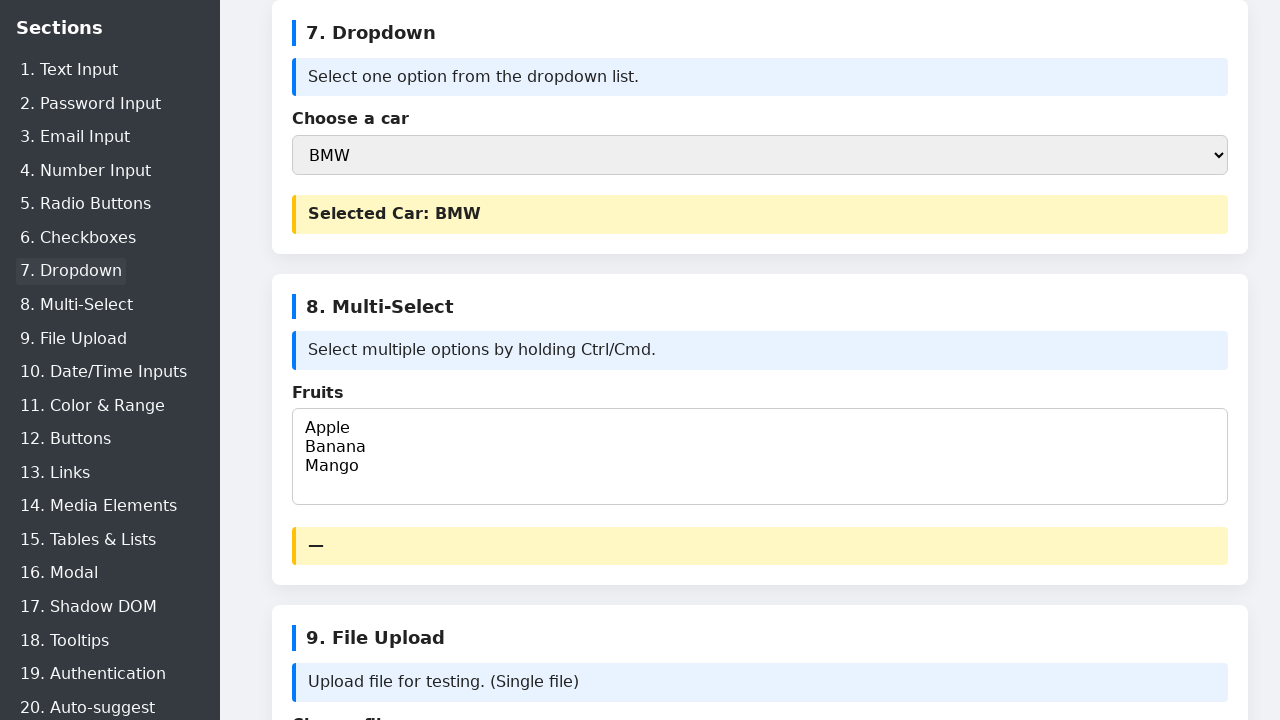

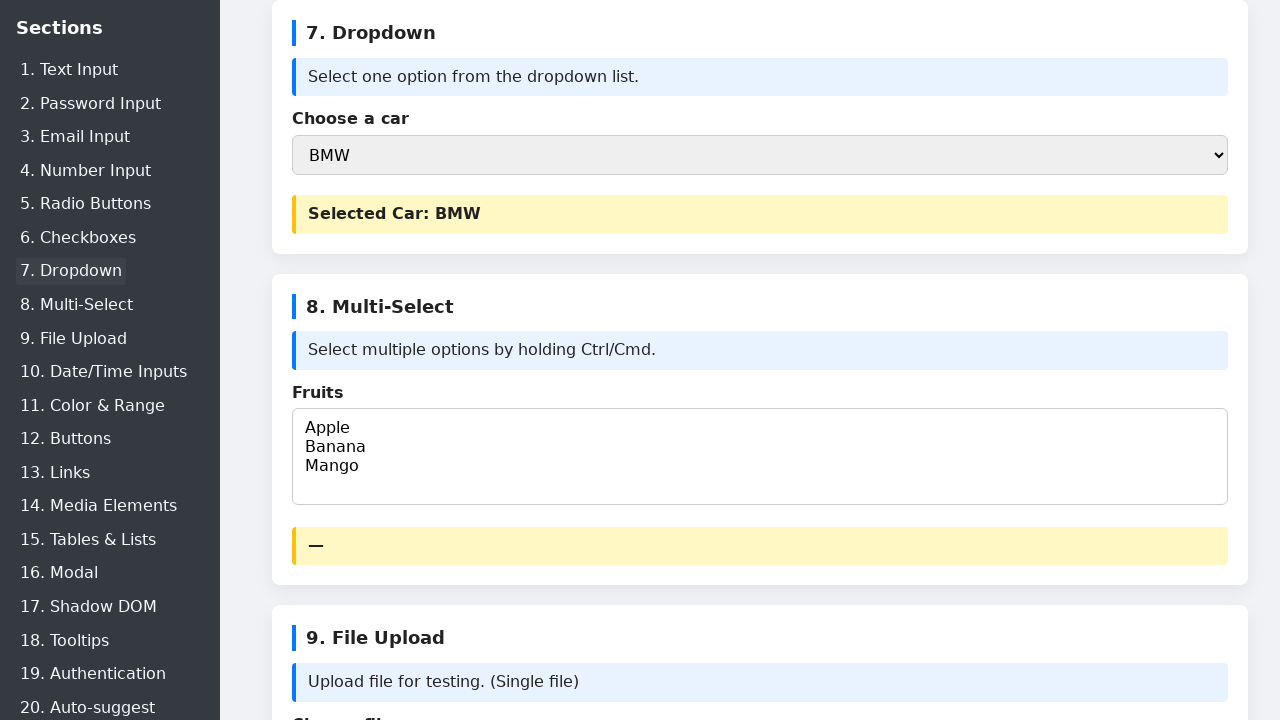